Tests opening a new browser window by clicking a link, then switches to the new window and verifies the navigation occurred successfully.

Starting URL: http://the-internet.herokuapp.com/windows

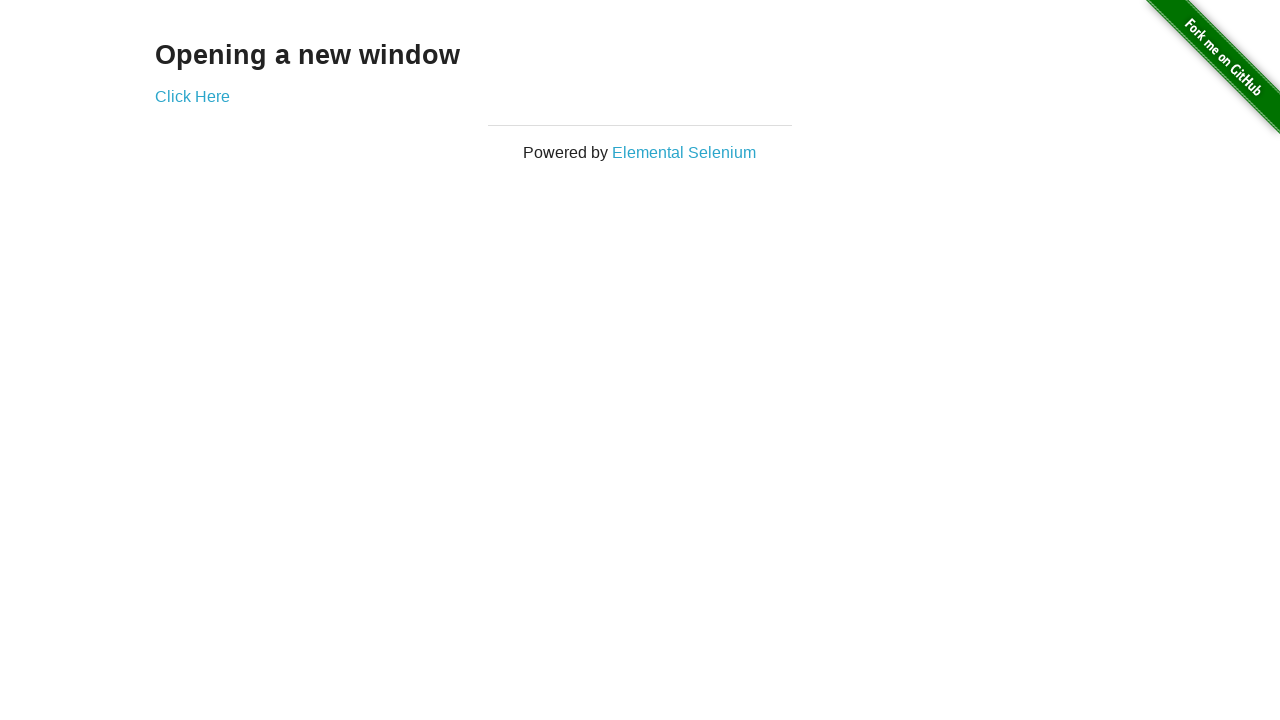

Clicked 'Click Here' link to open new window at (192, 96) on text=Click Here
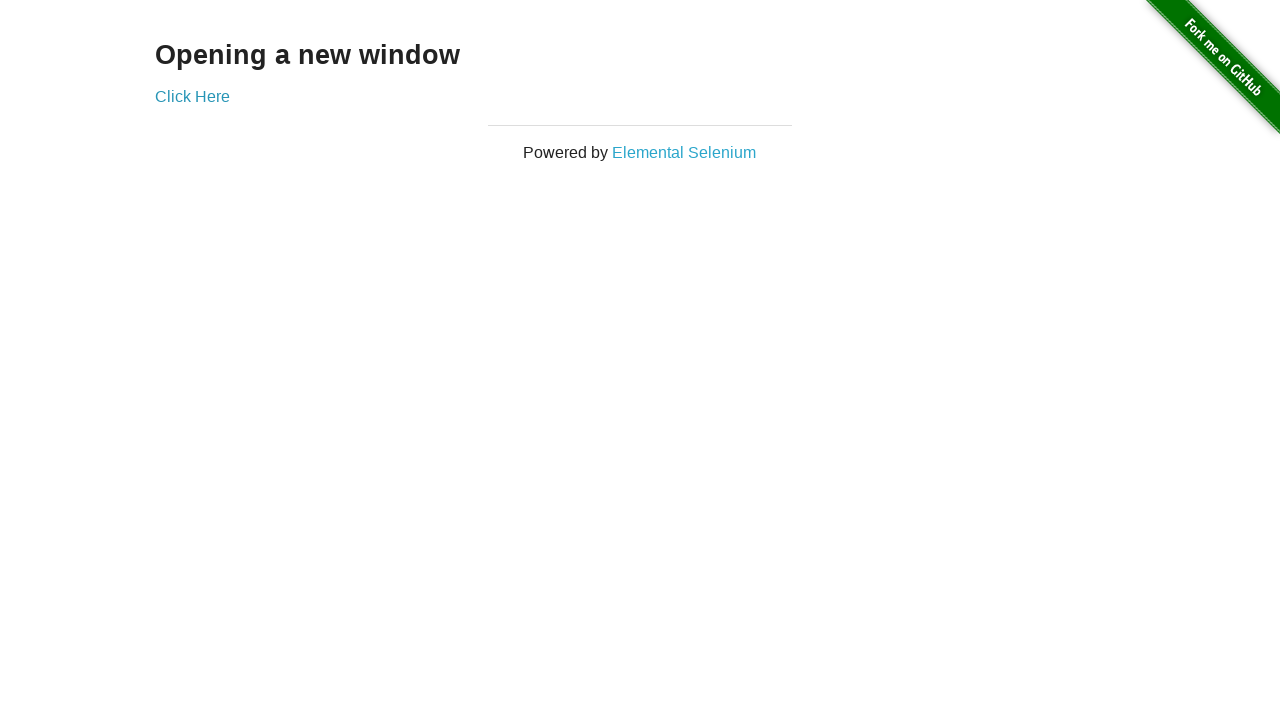

Captured reference to newly opened window
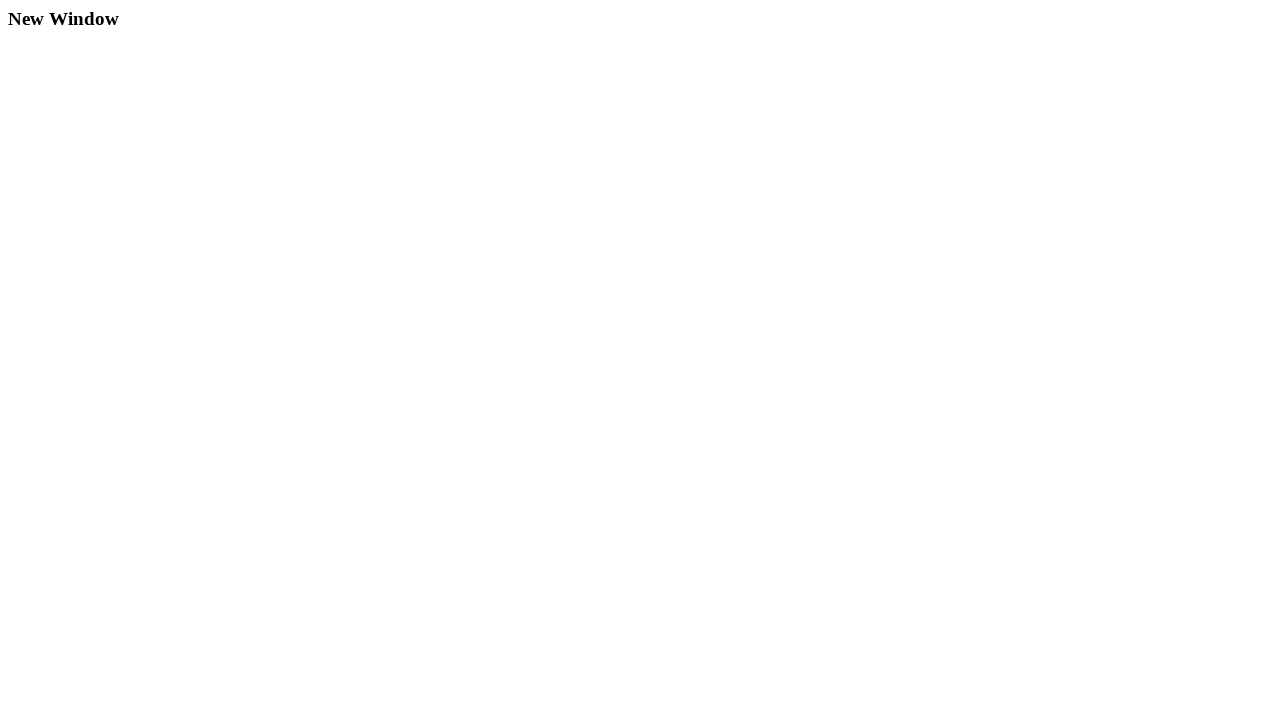

New window finished loading
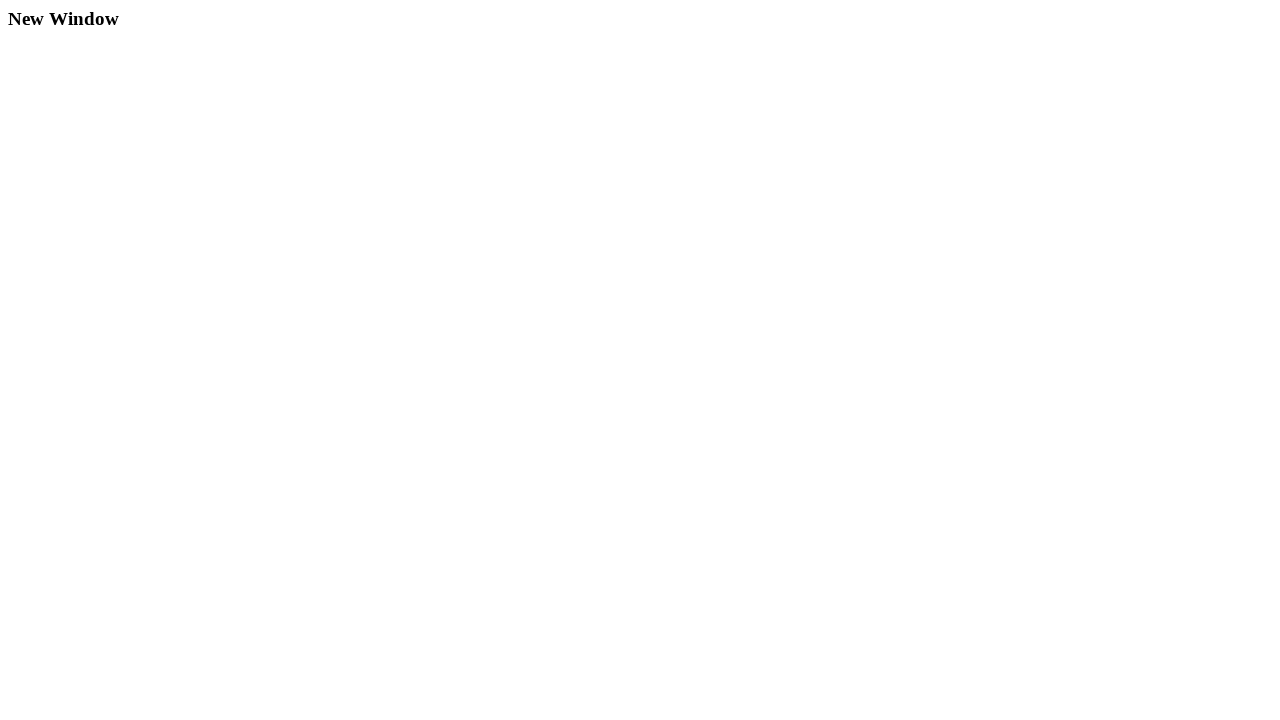

Verified new window title: 'New Window' and URL: 'http://the-internet.herokuapp.com/windows/new'
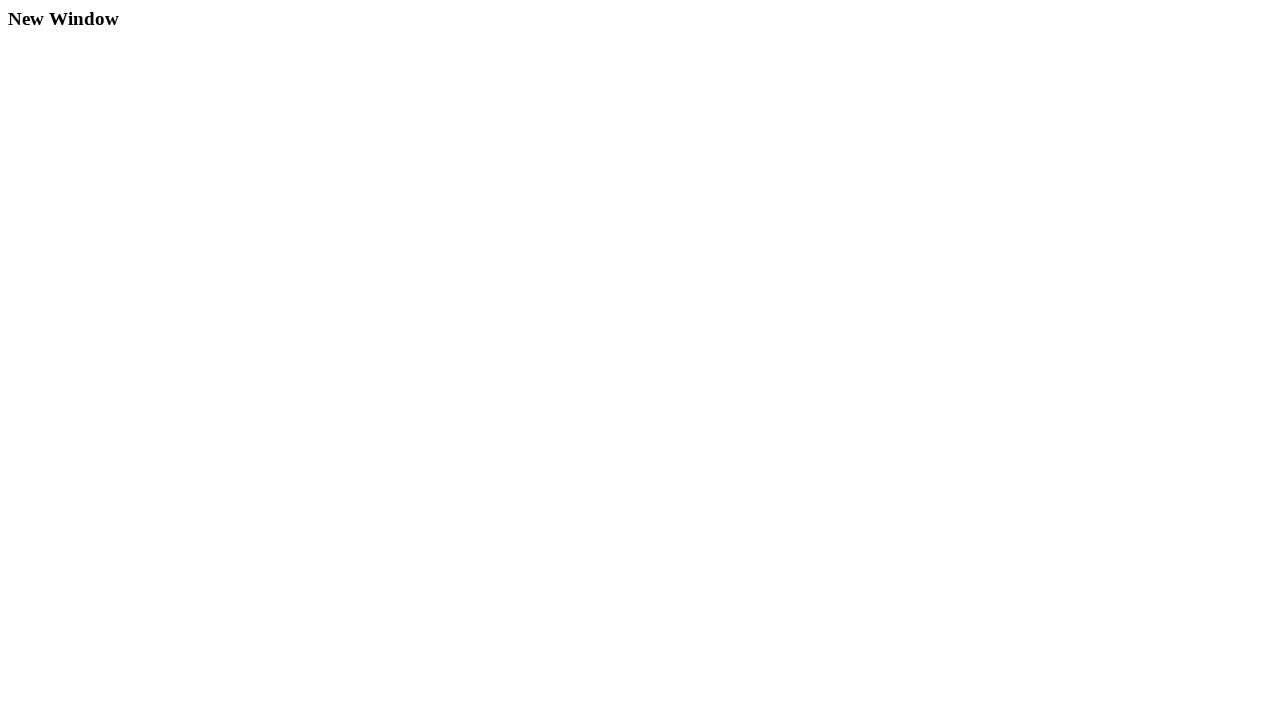

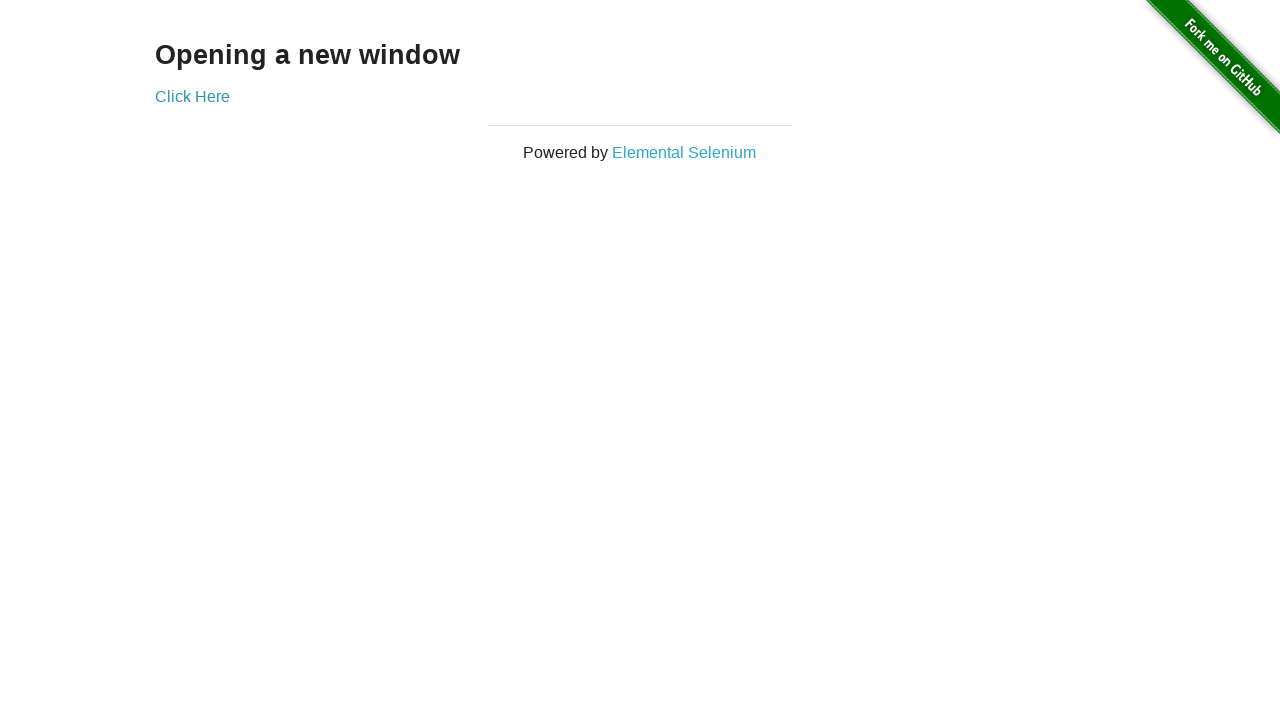